Tests entering text in a JavaScript prompt dialog and accepting it, then verifying the entered text is displayed

Starting URL: https://automationfc.github.io/basic-form/index.html

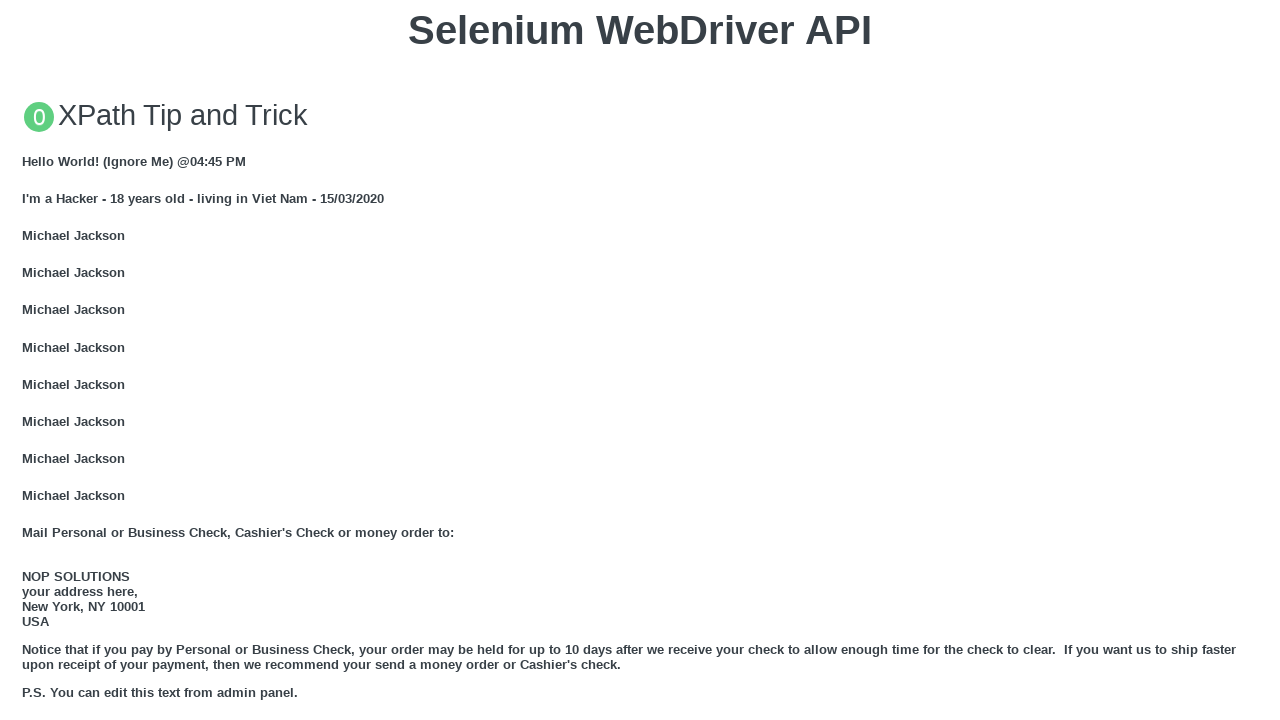

Set up dialog handler to accept prompt with text 'TestUser123'
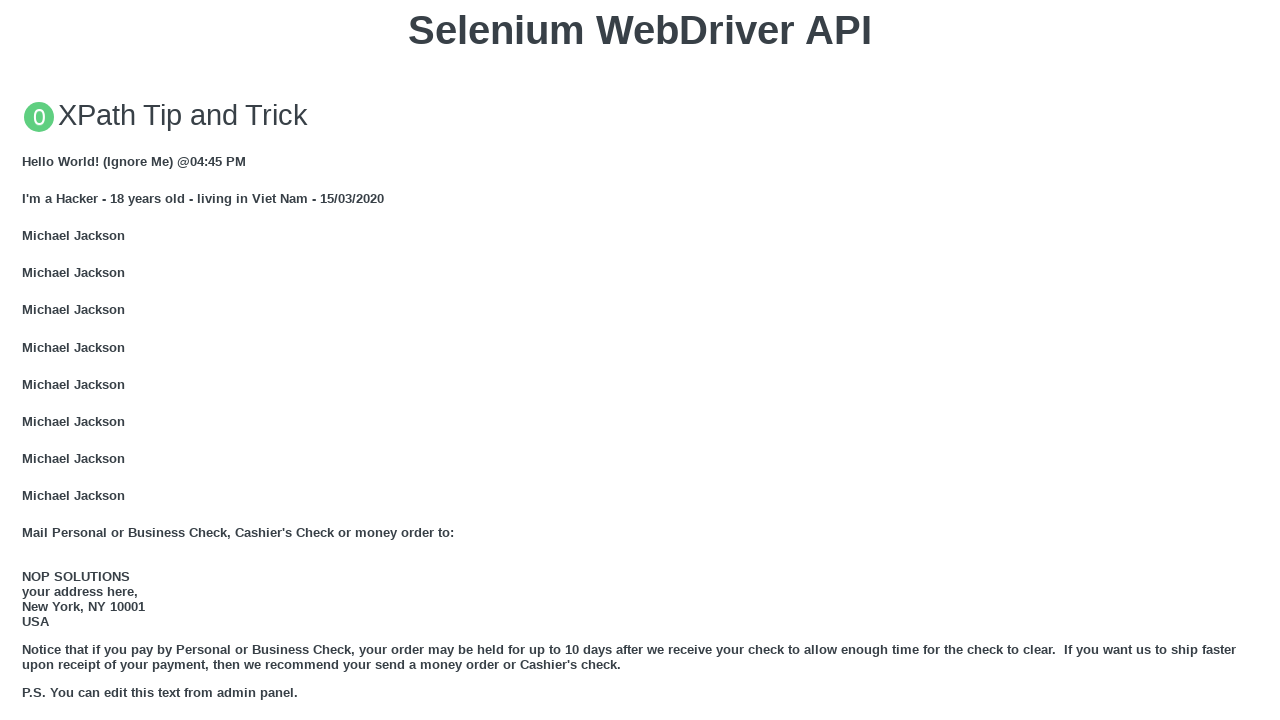

Clicked button to trigger JavaScript prompt dialog at (640, 360) on xpath=//button[text()='Click for JS Prompt']
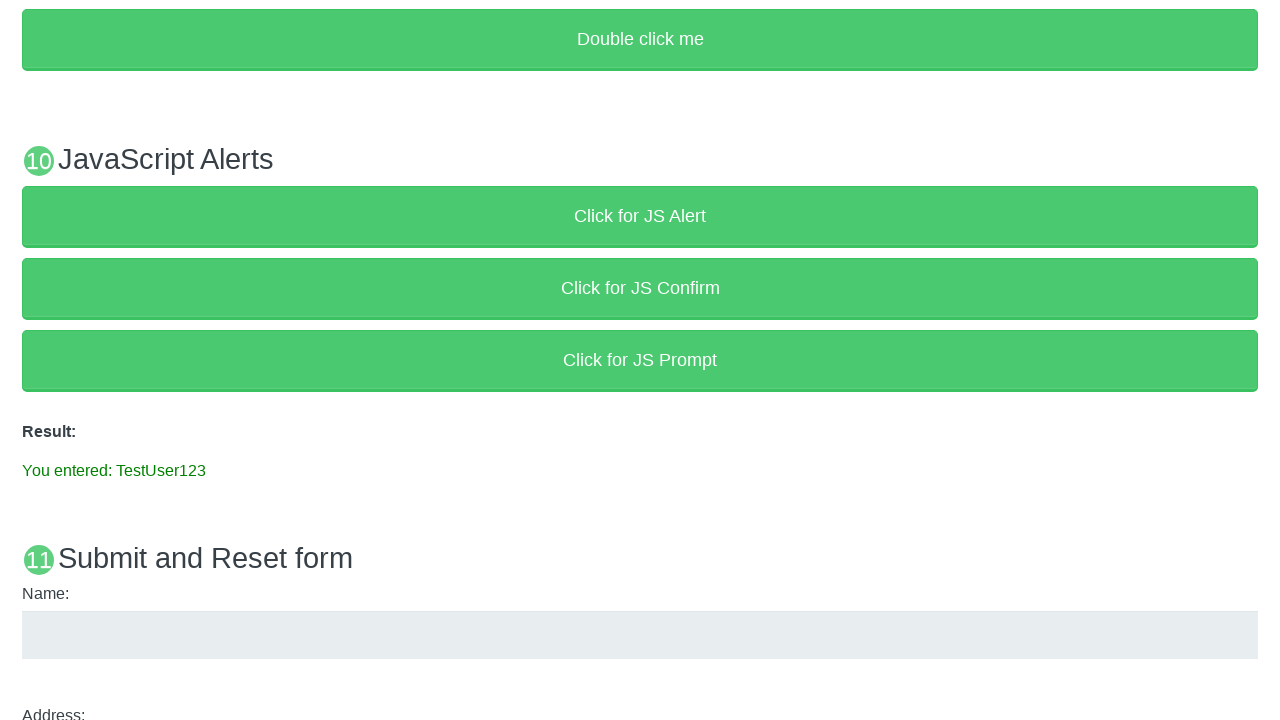

Verified result text displays entered value: 'You entered: TestUser123'
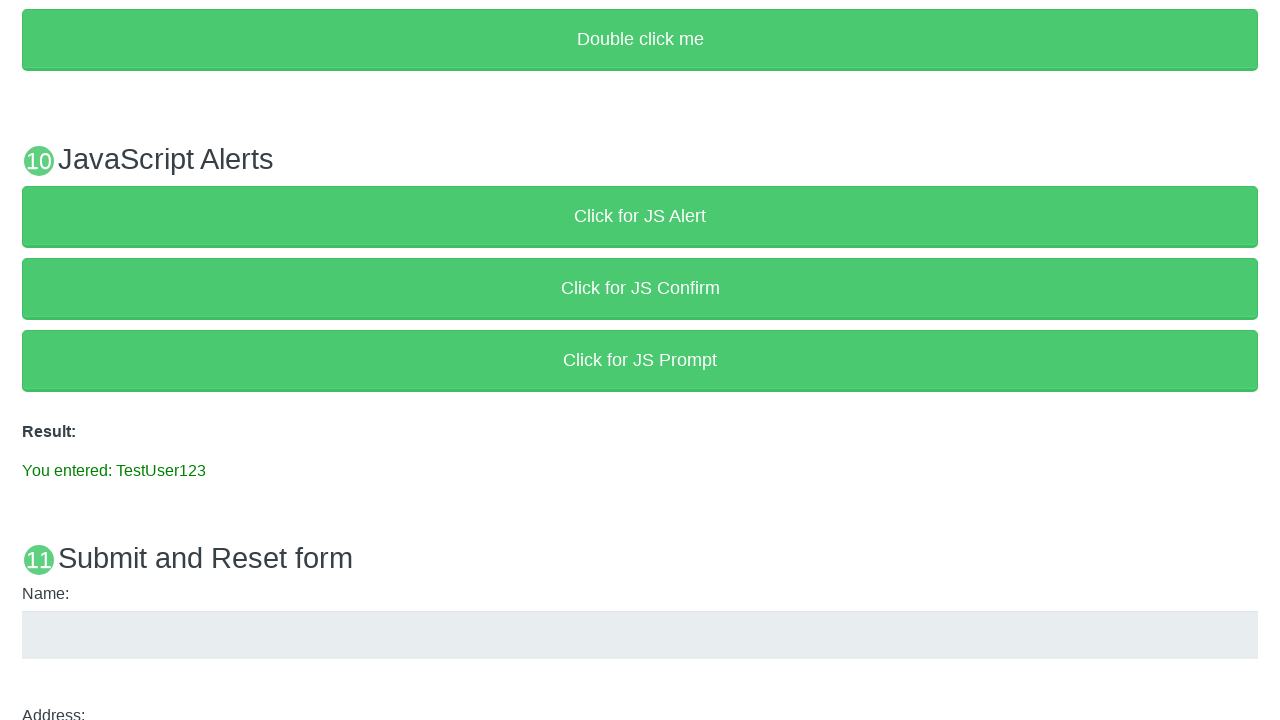

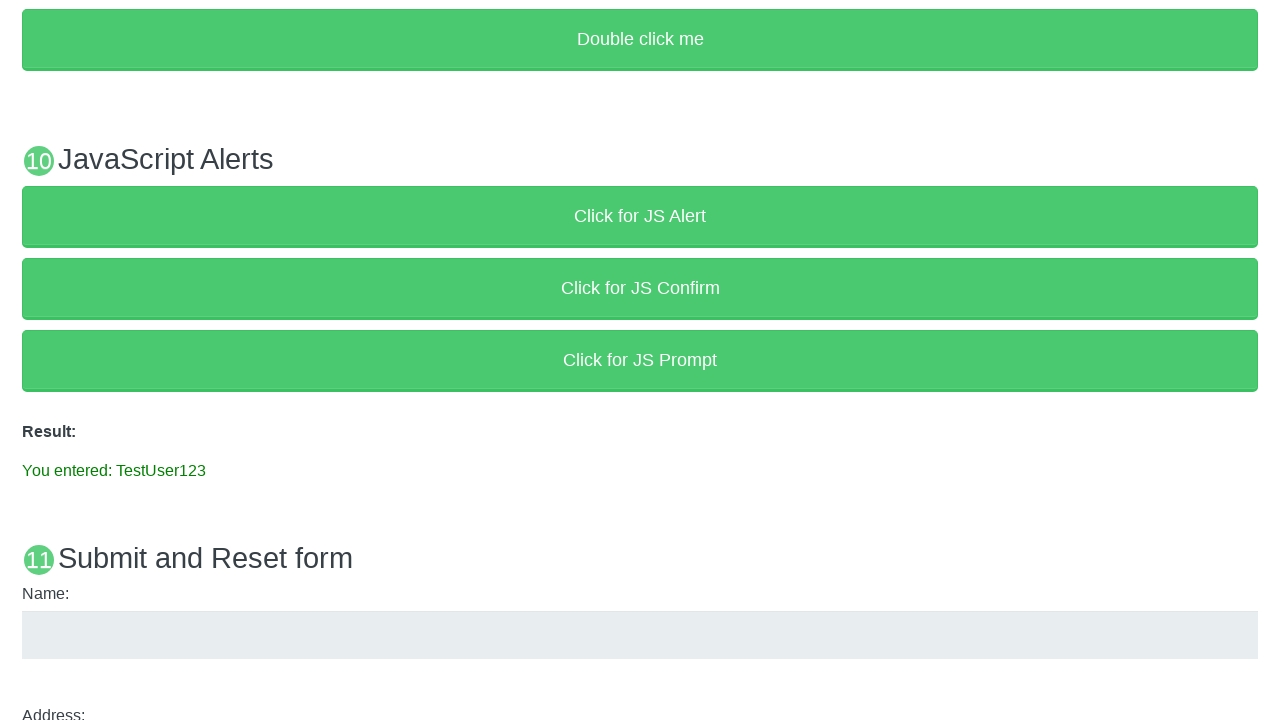